Tests child window handling by clicking a button to open a new browser window, switching to the child window, and verifying the heading text is displayed correctly.

Starting URL: https://demoqa.com/browser-windows

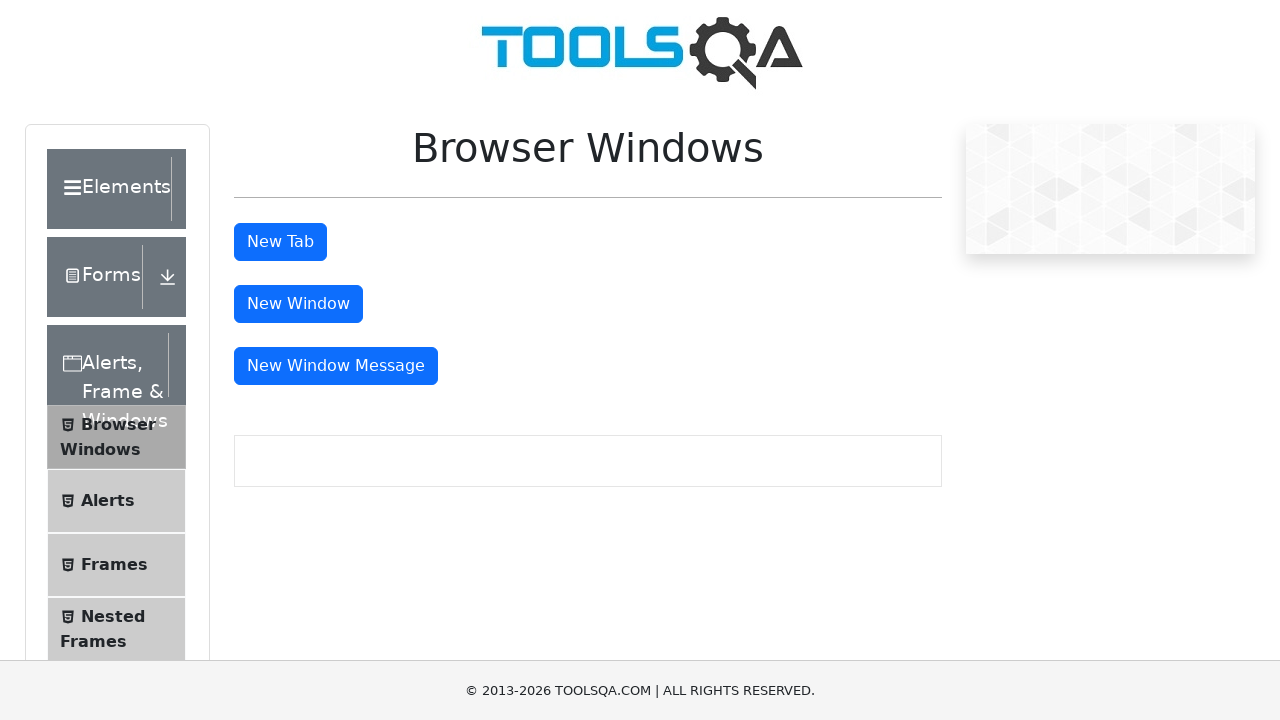

Clicked button to open new child window at (298, 304) on #windowButton
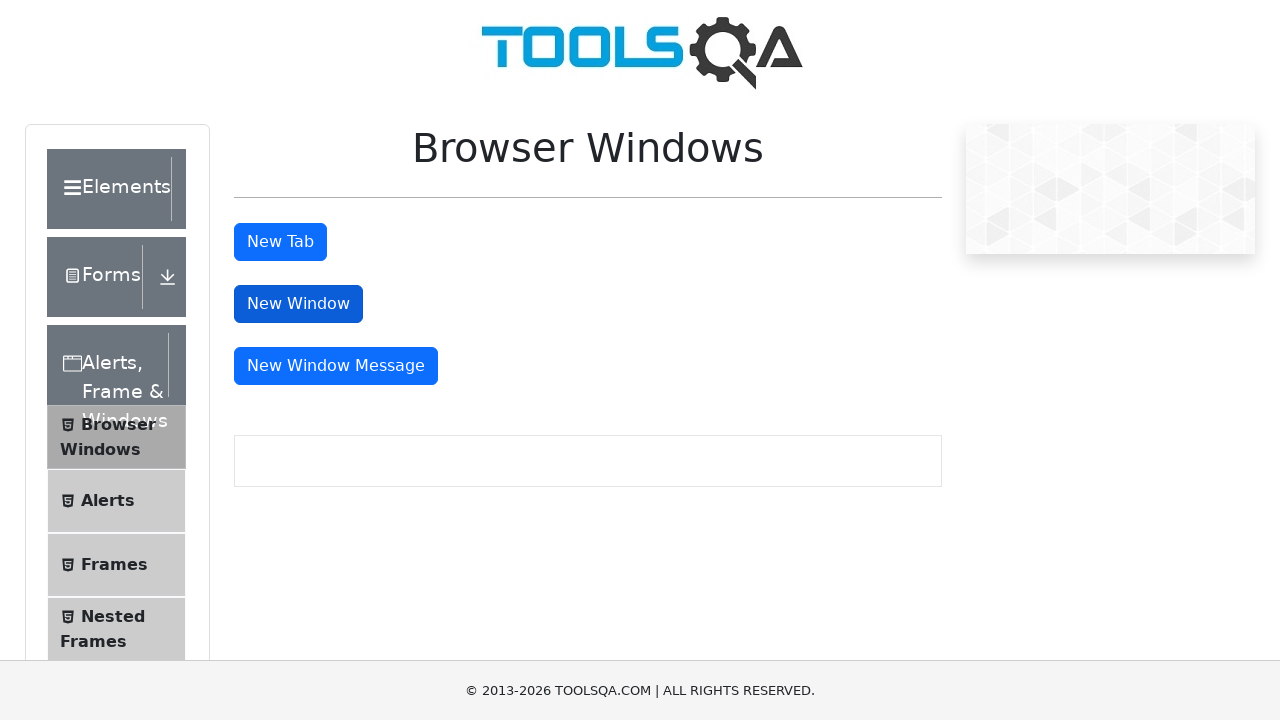

Captured new child window/page object
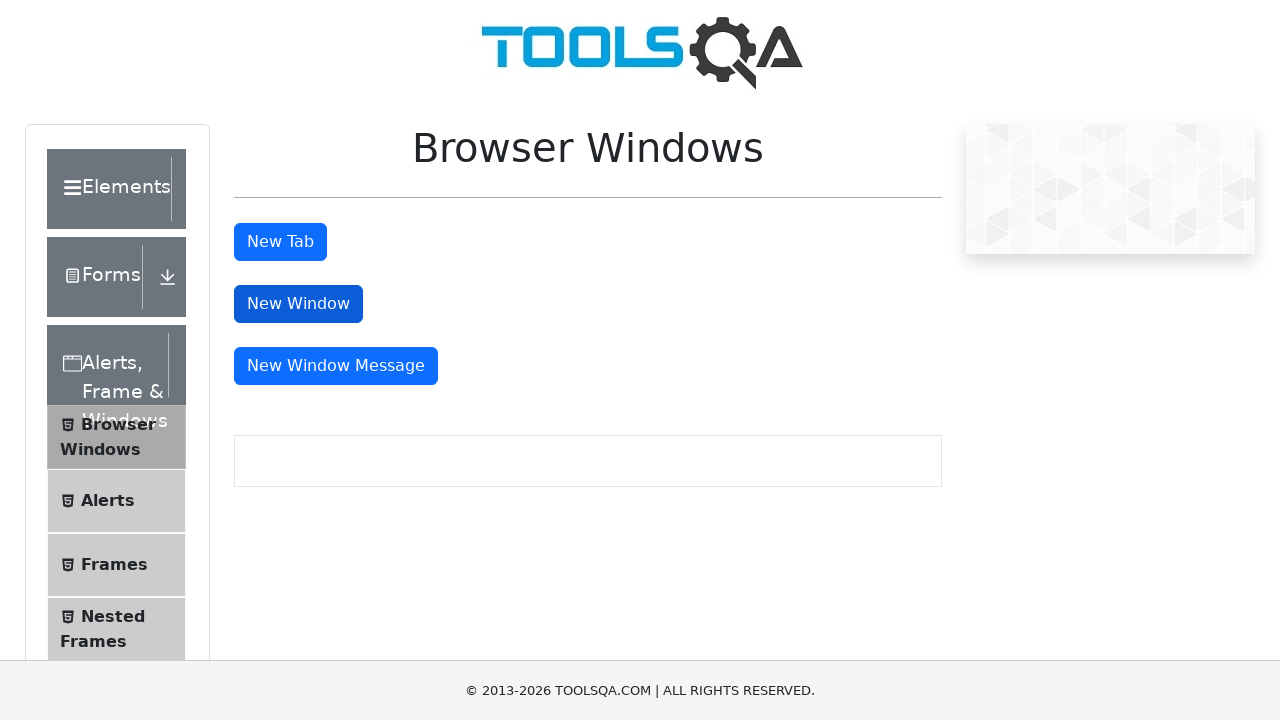

Child page loaded successfully
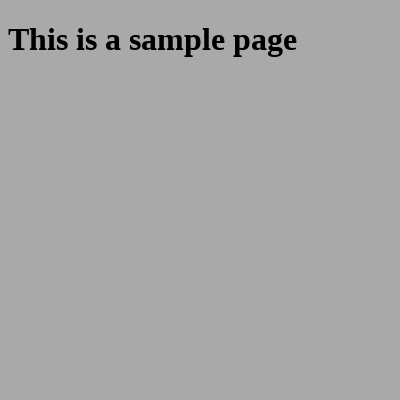

Sample heading element appeared in child window
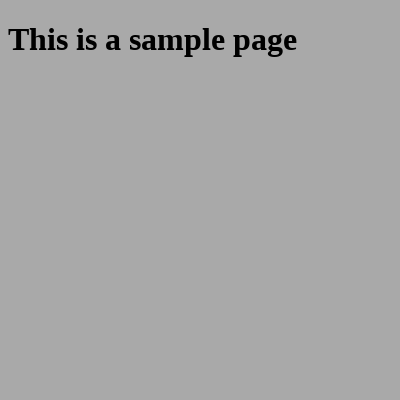

Retrieved heading text from child window: 'This is a sample page'
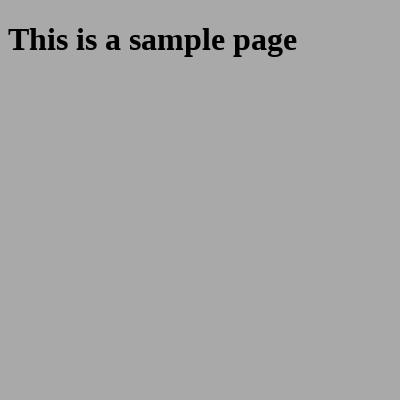

Closed child window
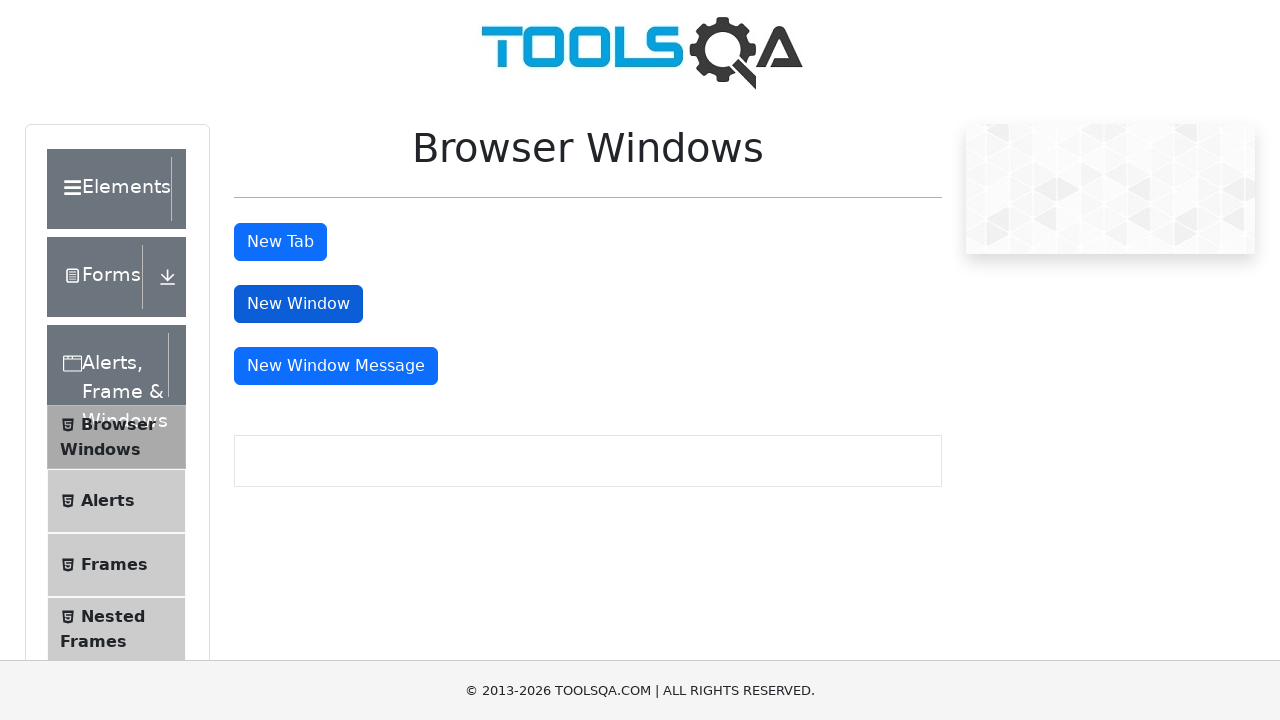

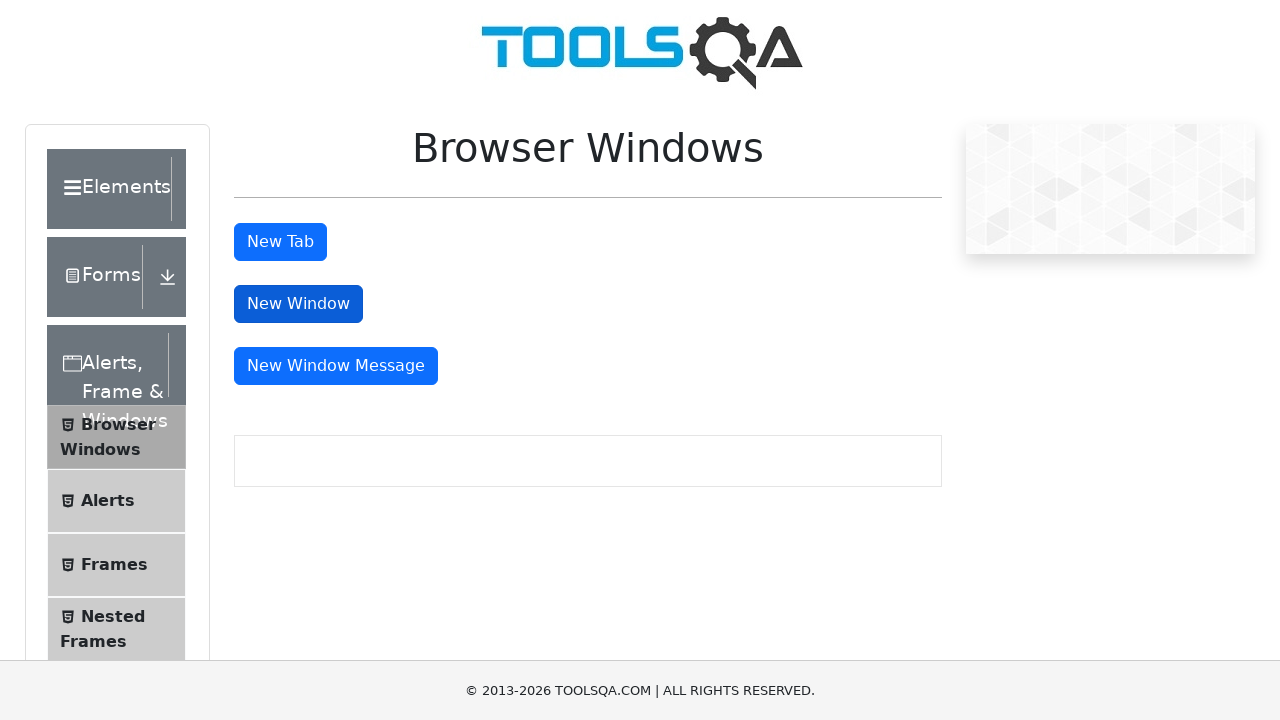